Tests keyboard key press functionality by sending SPACE and LEFT arrow keys to an input element and verifying the page displays the correct key that was pressed

Starting URL: http://the-internet.herokuapp.com/key_presses

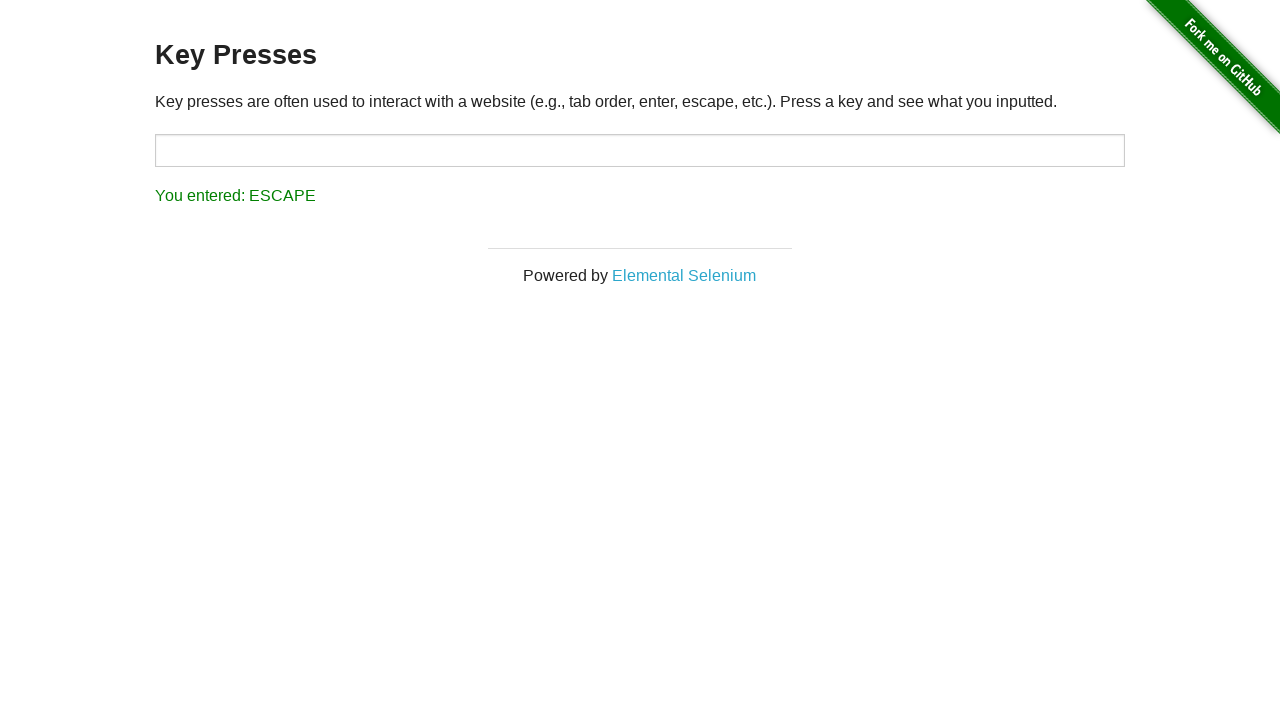

Pressed SPACE key on target input element on #target
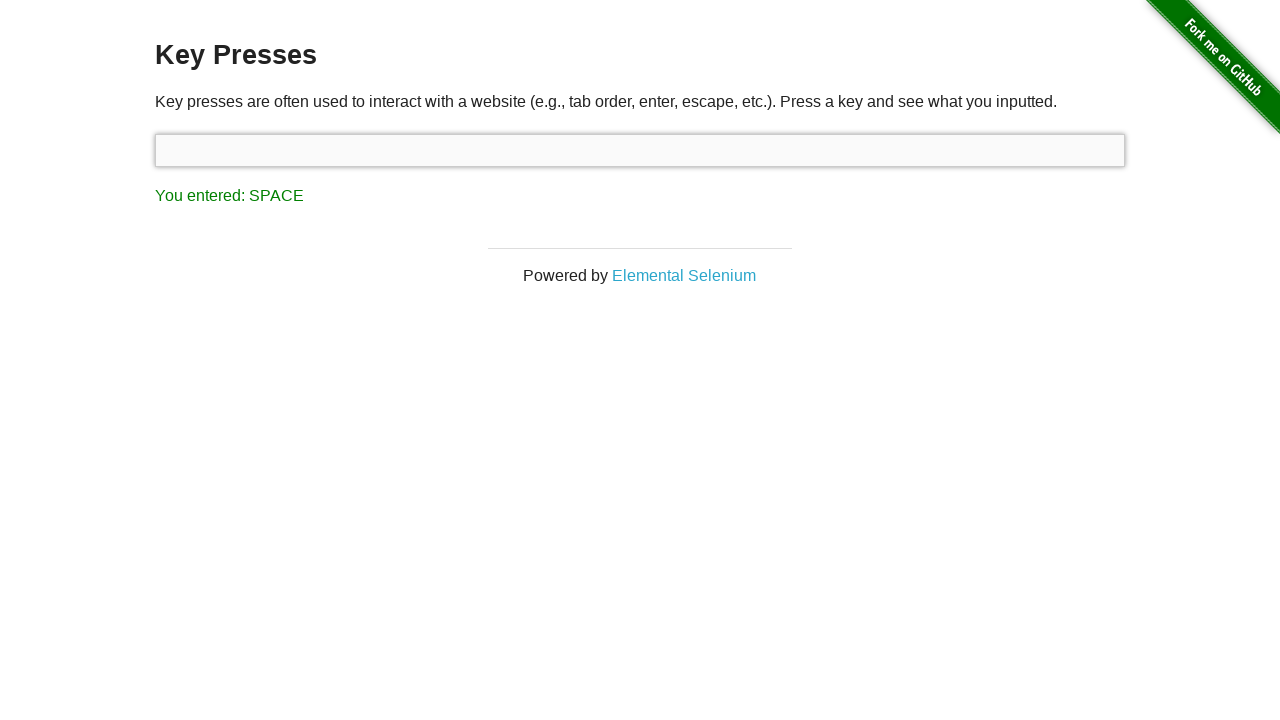

Waited for result element to appear
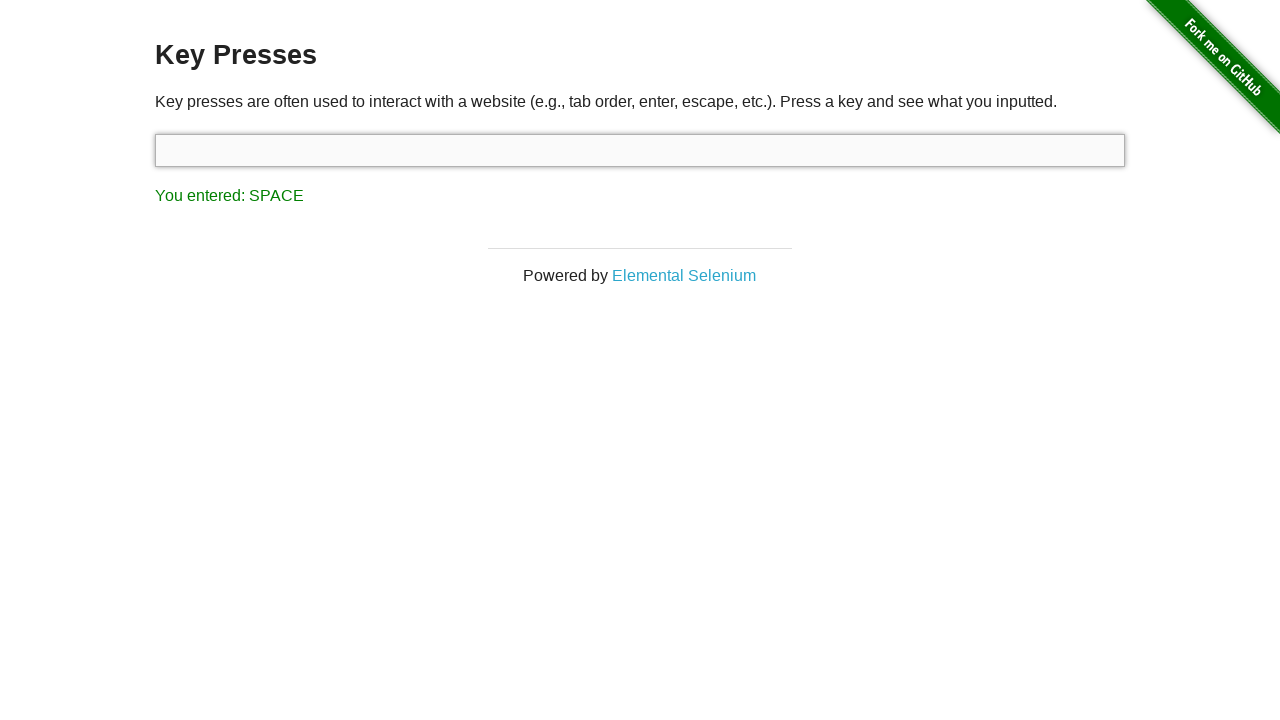

Verified result displays 'You entered: SPACE'
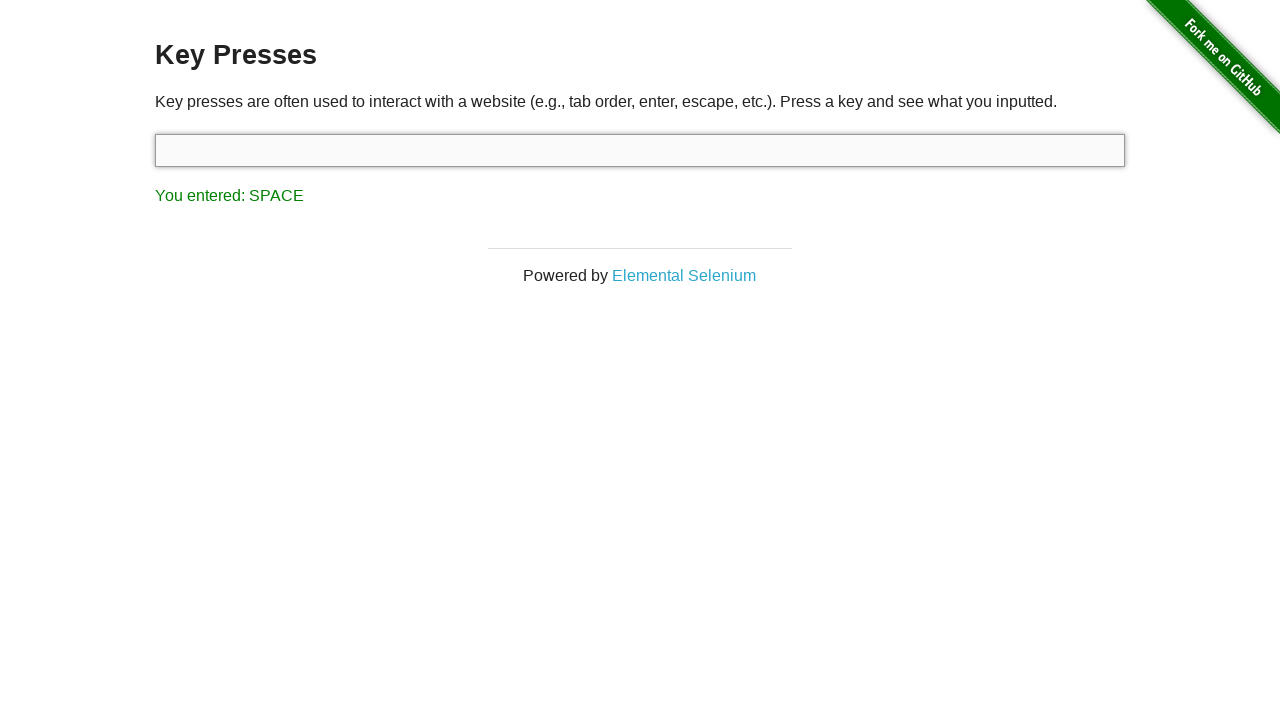

Pressed LEFT arrow key on focused element
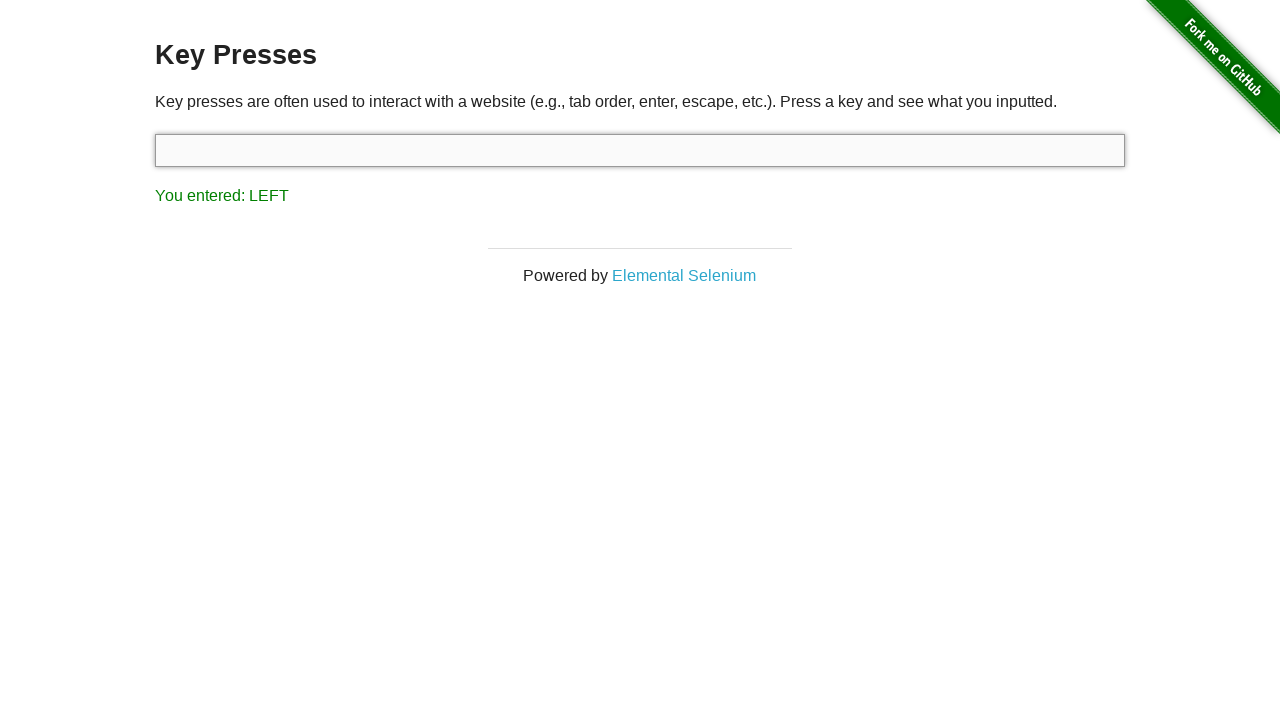

Verified result displays 'You entered: LEFT'
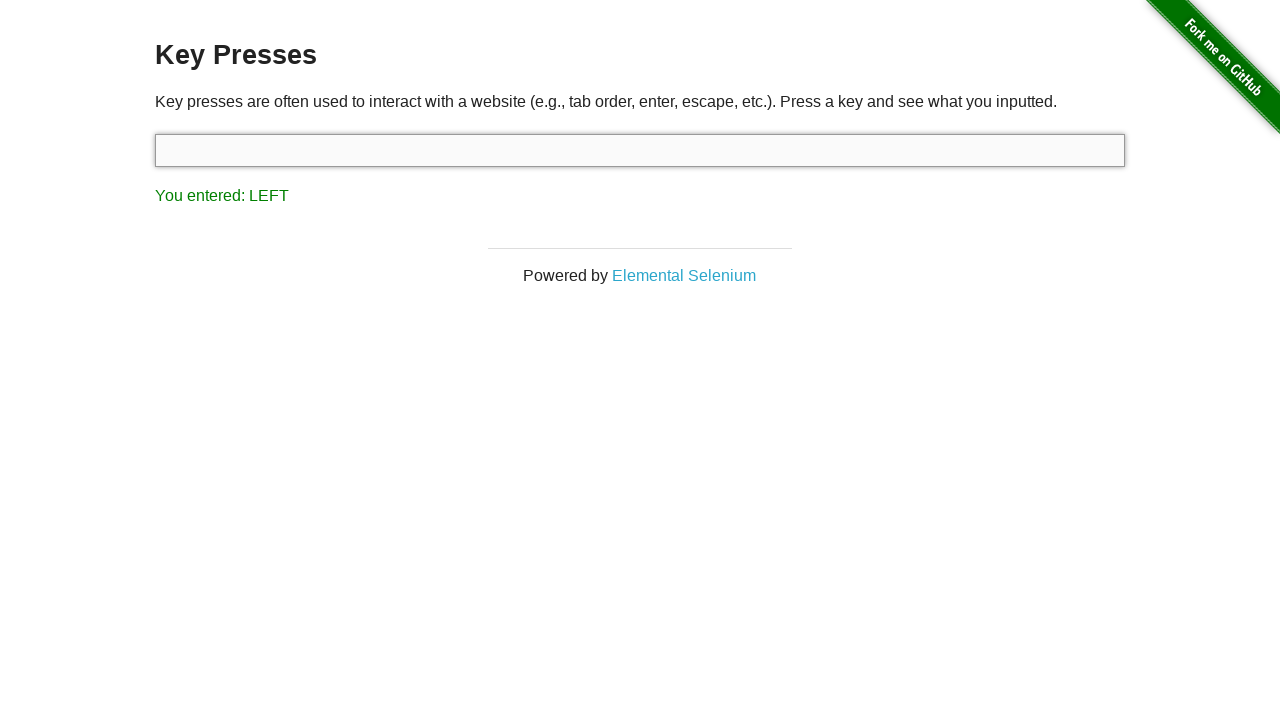

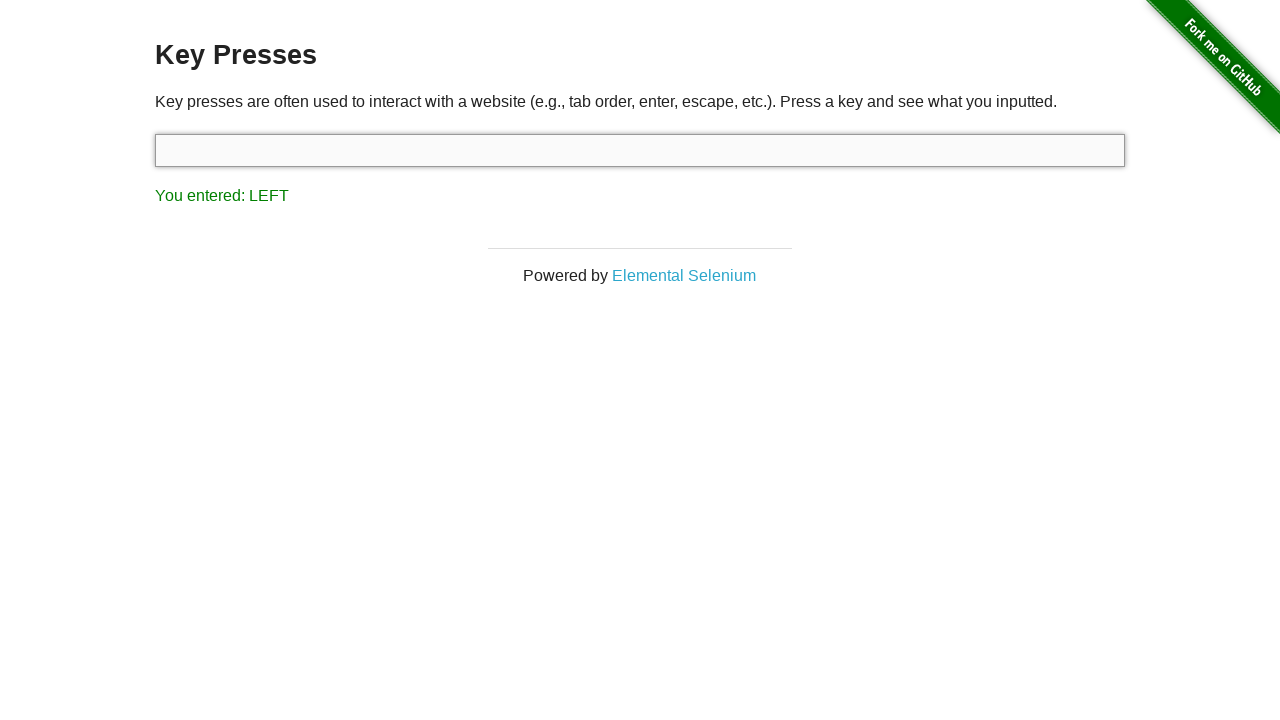